Fills out a registration form with user details including name, address, email, phone, and password fields

Starting URL: http://demo.automationtesting.in/Register.html

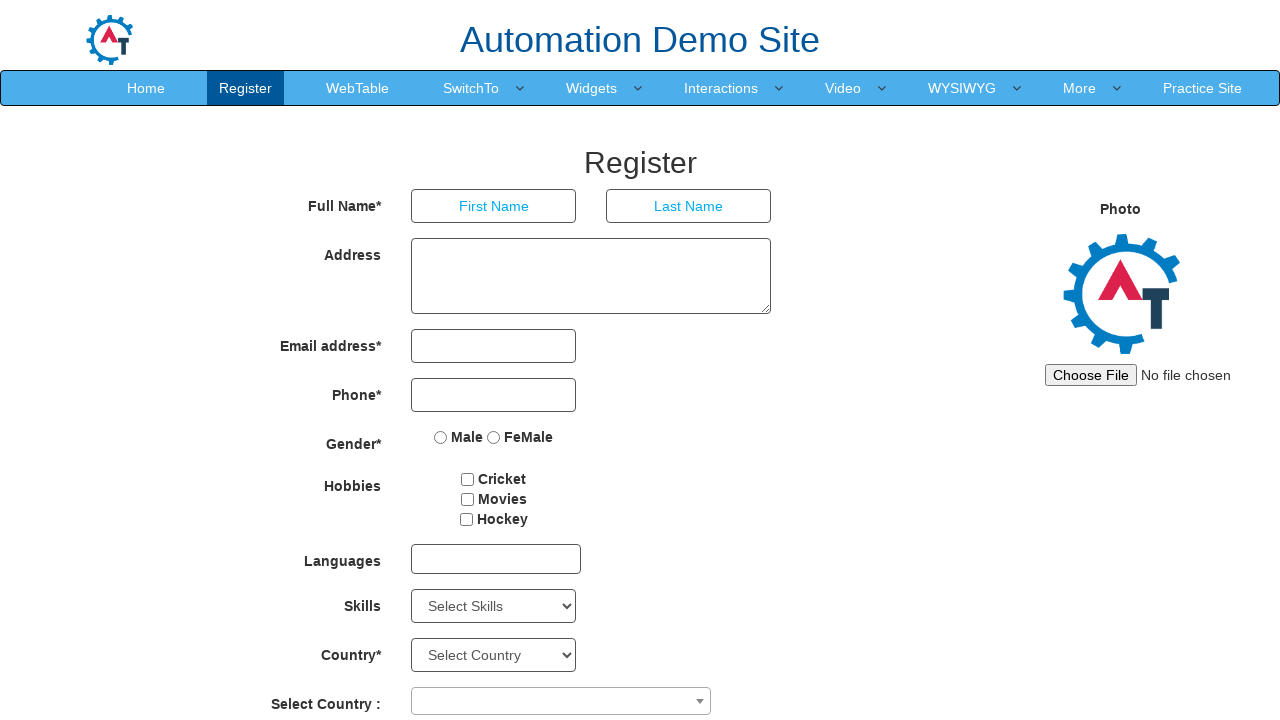

Filled first name field with 'John' on input >> nth=0
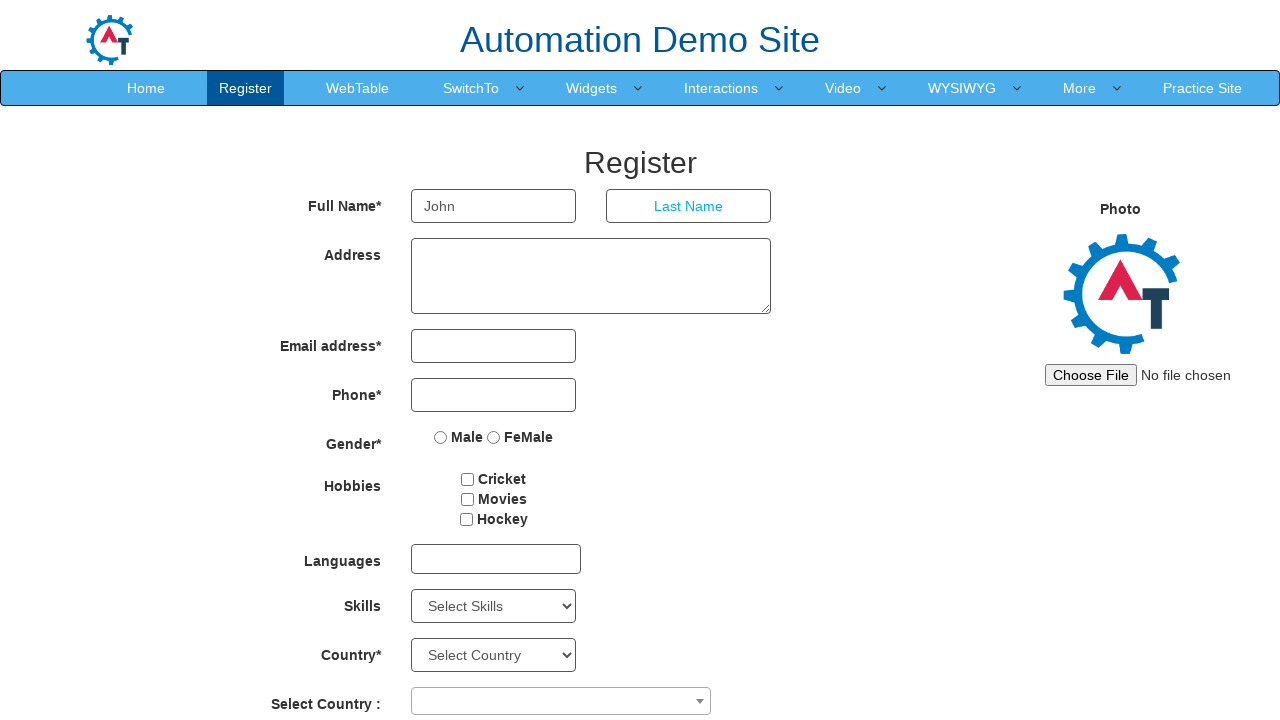

Filled last name field with 'Walker' on input[placeholder='Last Name']
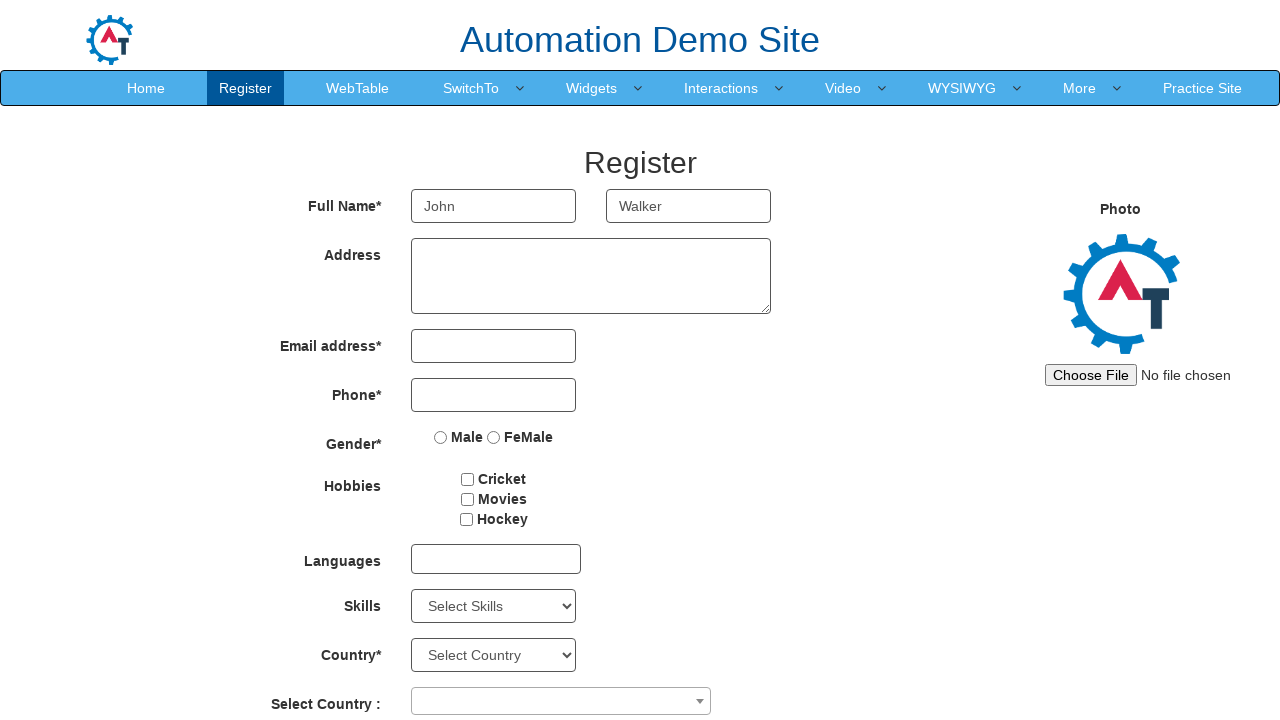

Filled address field with complete address on textarea[rows='3']
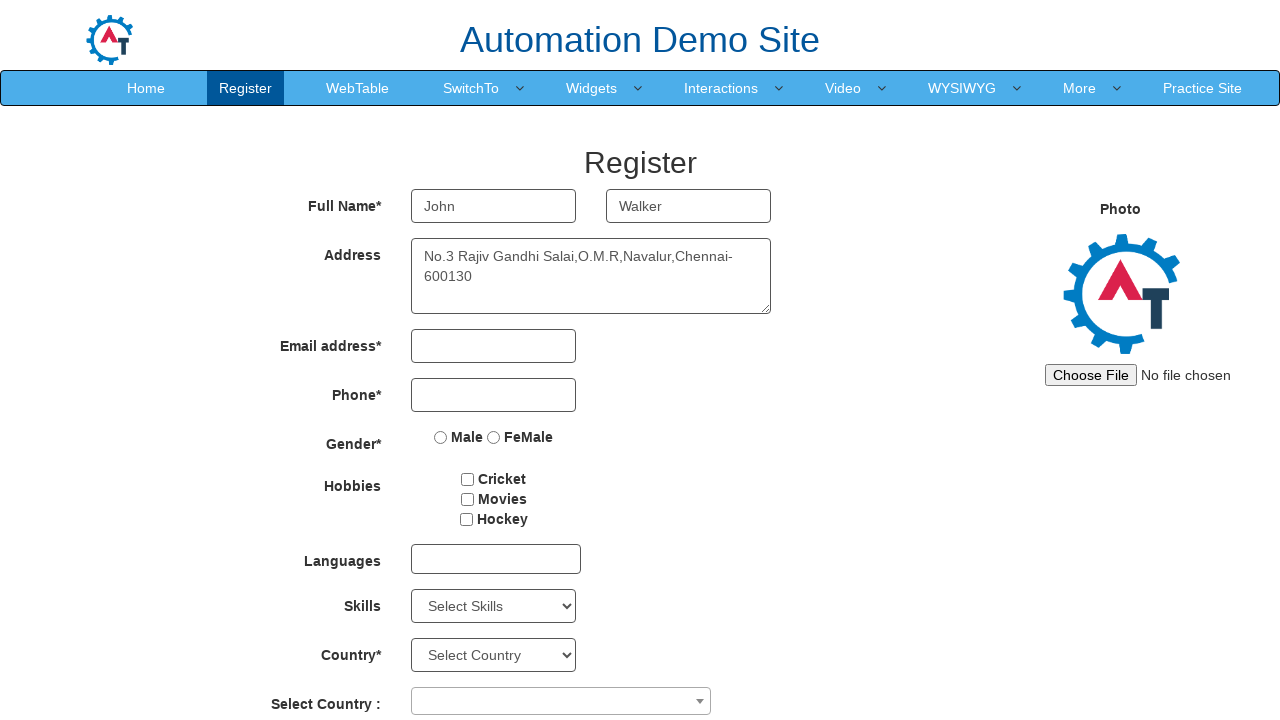

Filled email field with 'johnwalk@gmail.com' on input[ng-model='EmailAdress']
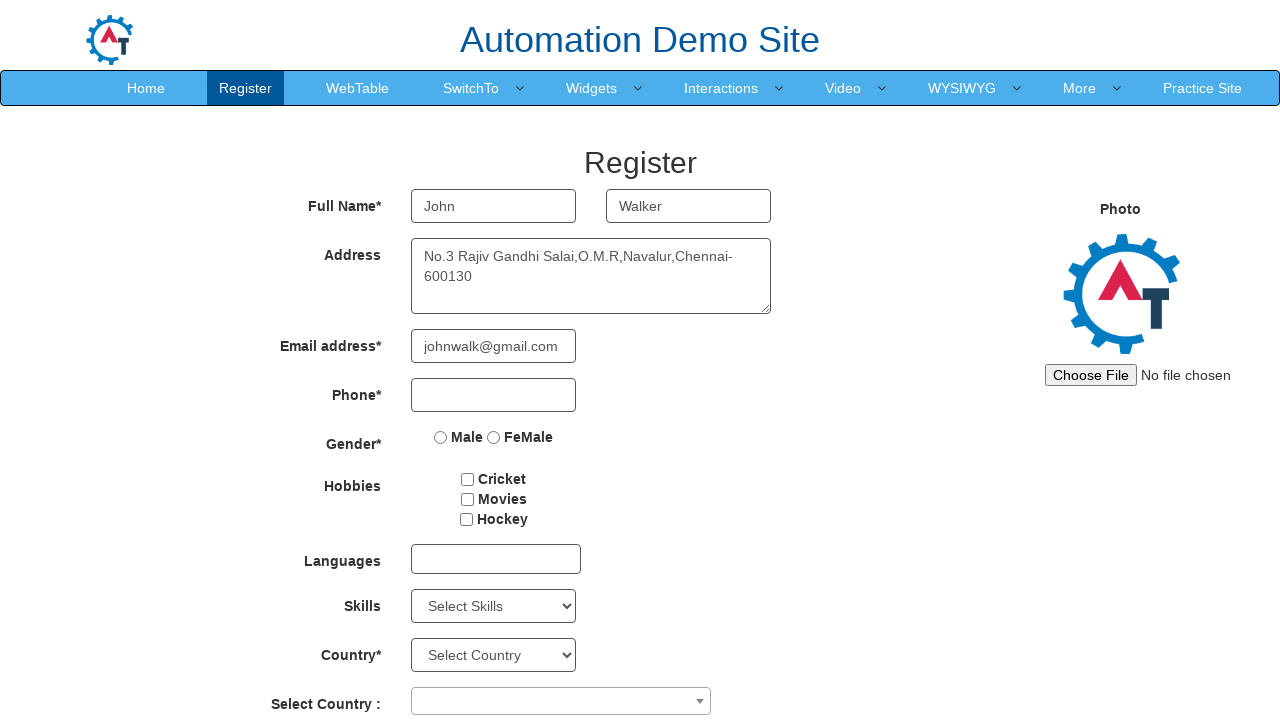

Filled phone number field with '9876543012' on input[type='tel']
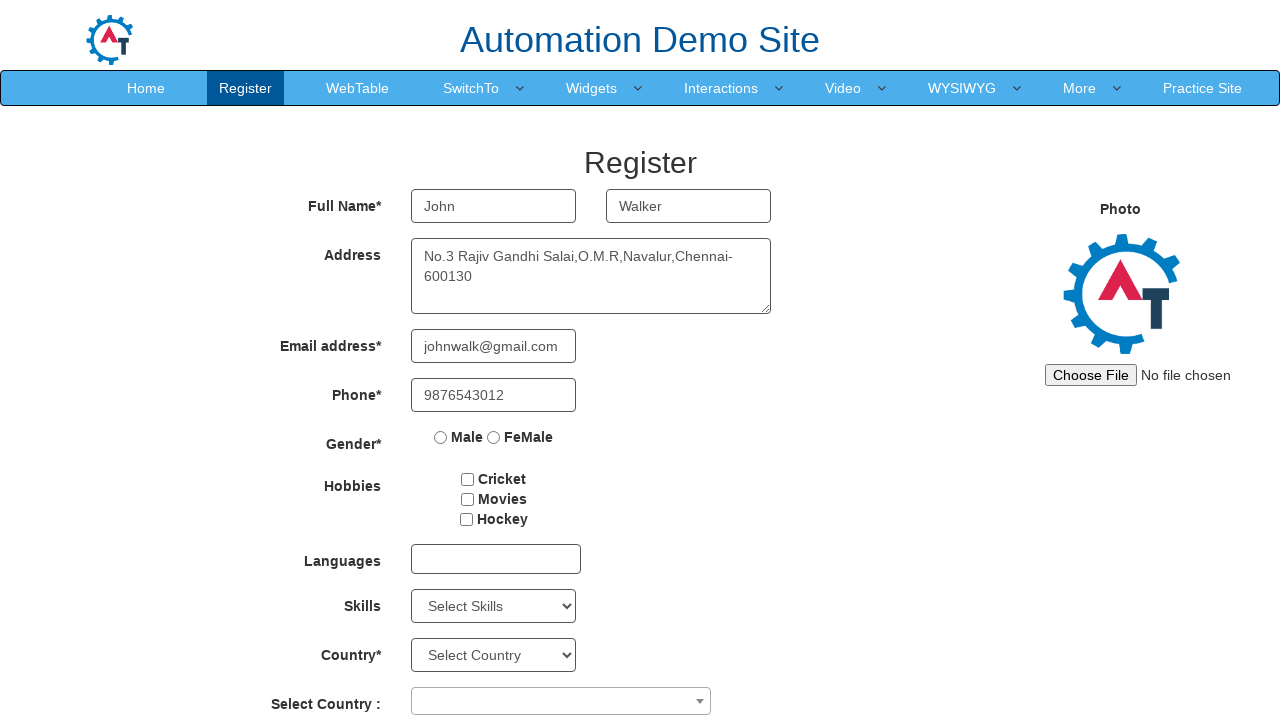

Filled password field with 'bangtan@7' on input[type='password'] >> nth=0
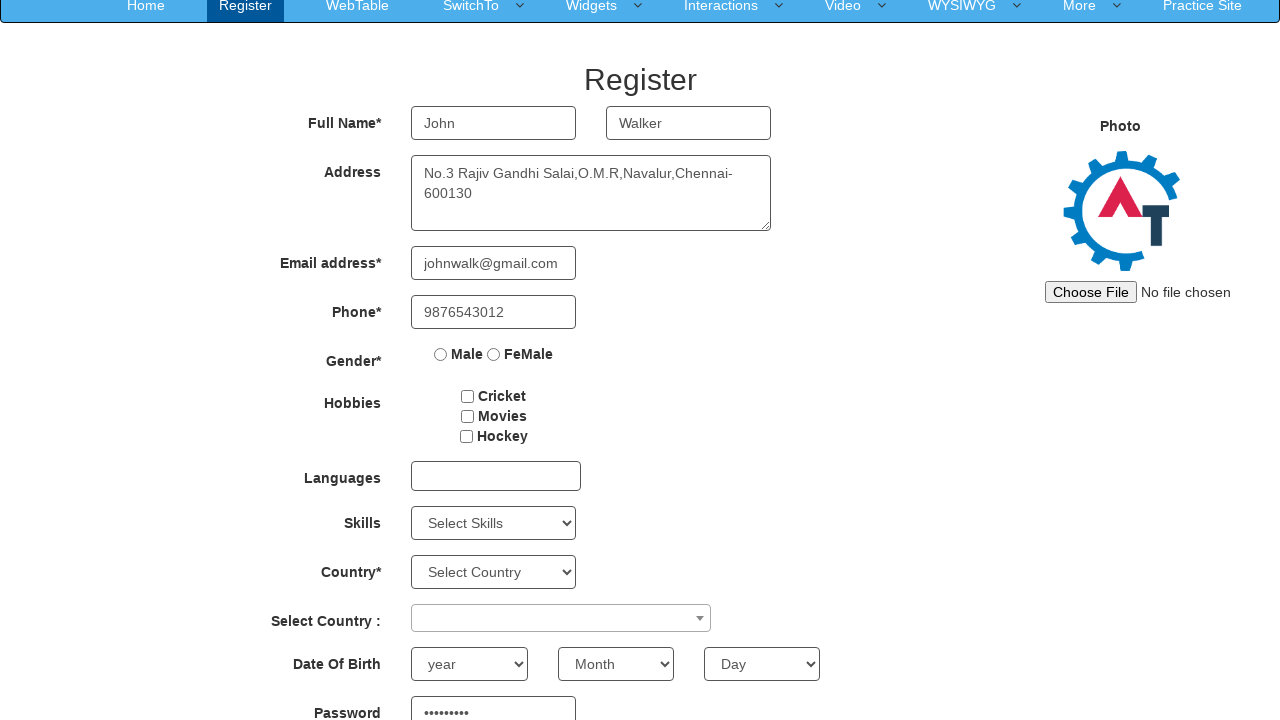

Filled confirm password field with 'bangtan@7' on #secondpassword
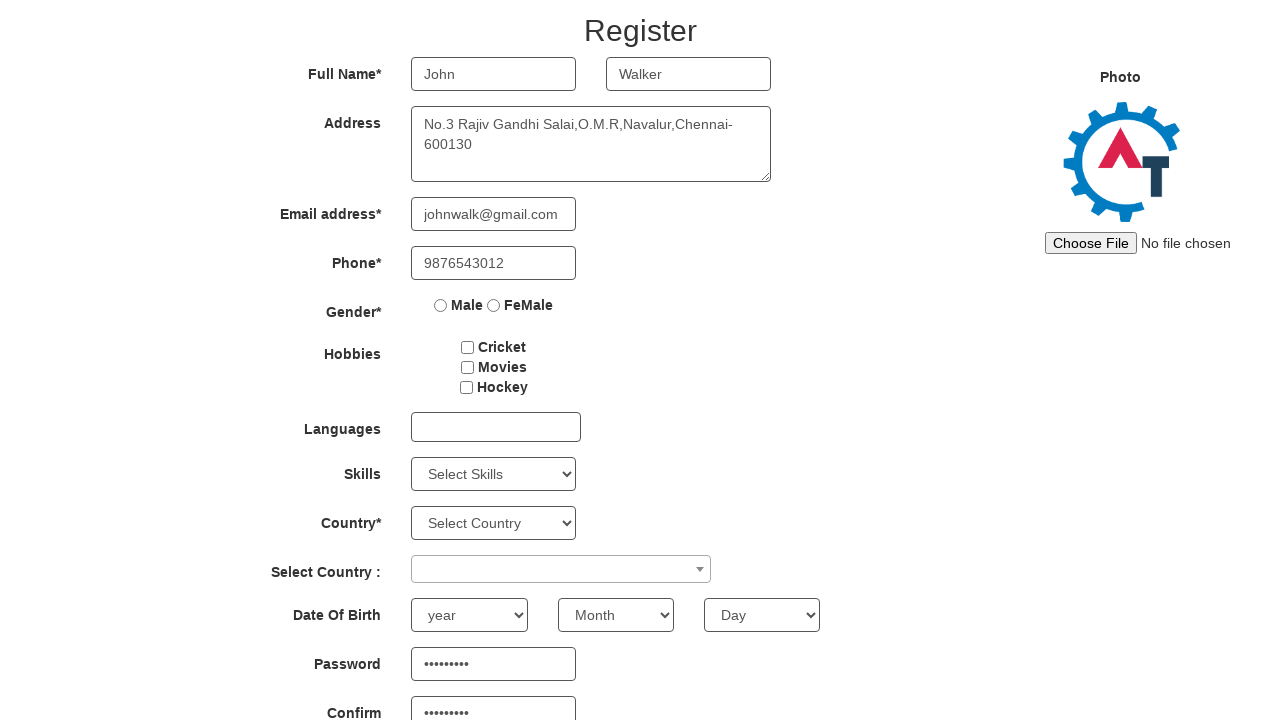

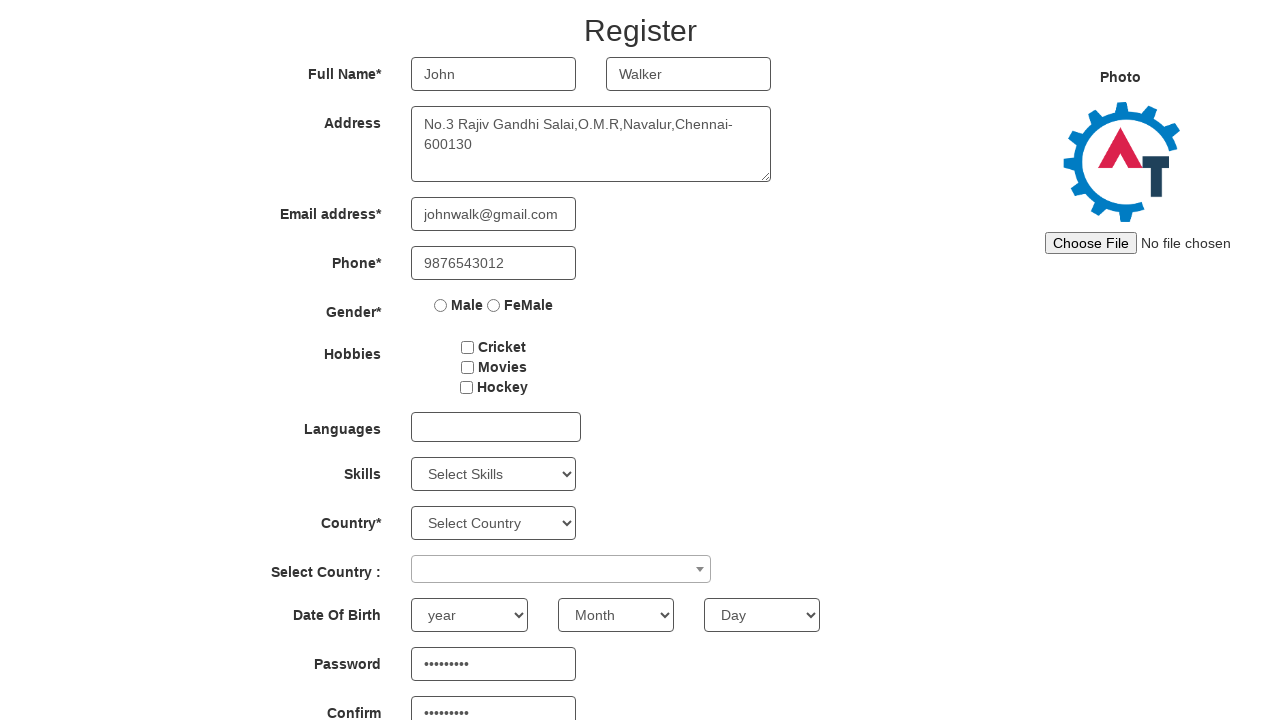